Verifies that the company logo is displayed on the OrangeHRM login page

Starting URL: https://opensource-demo.orangehrmlive.com/web/index.php/auth/login

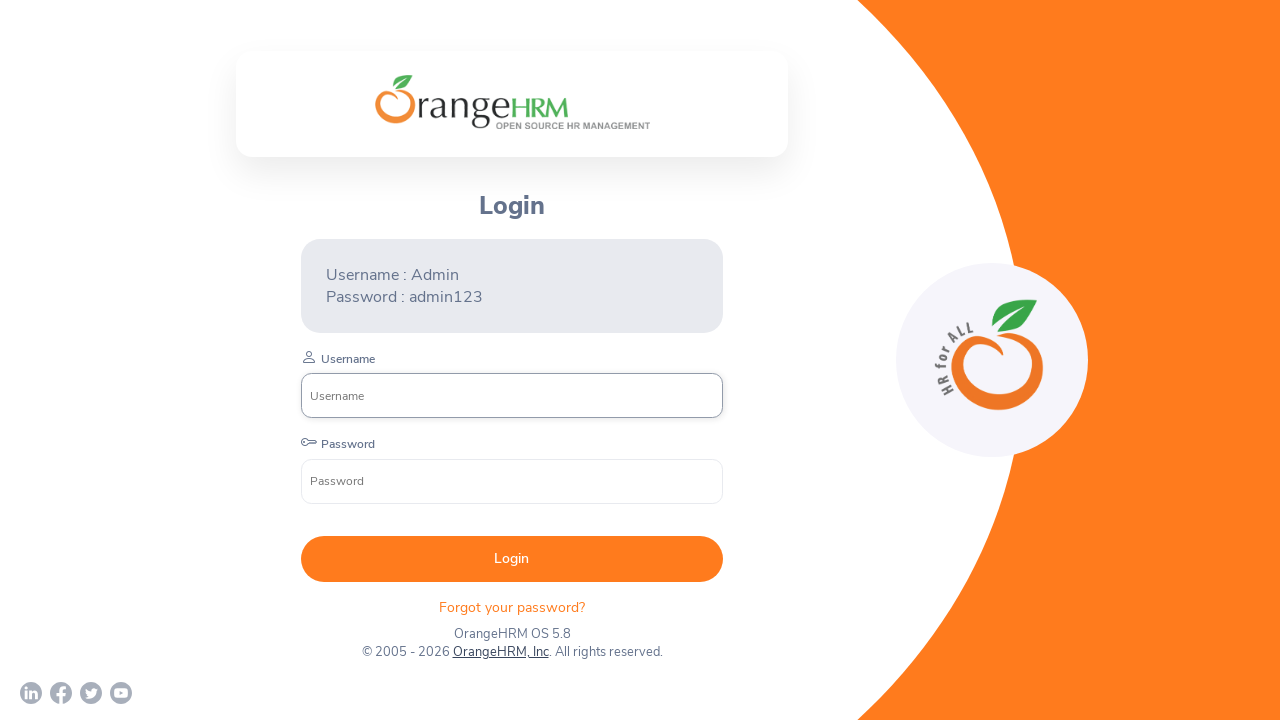

Waited for company logo element to be present in DOM
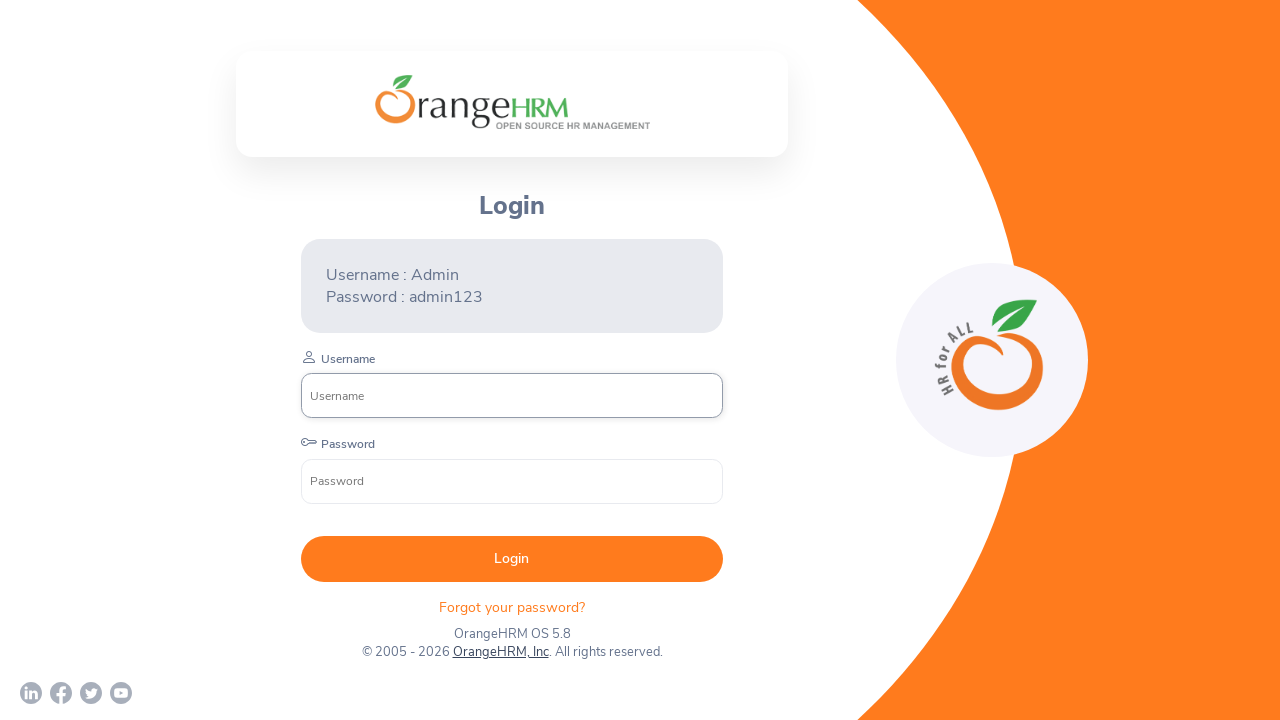

Located company logo element
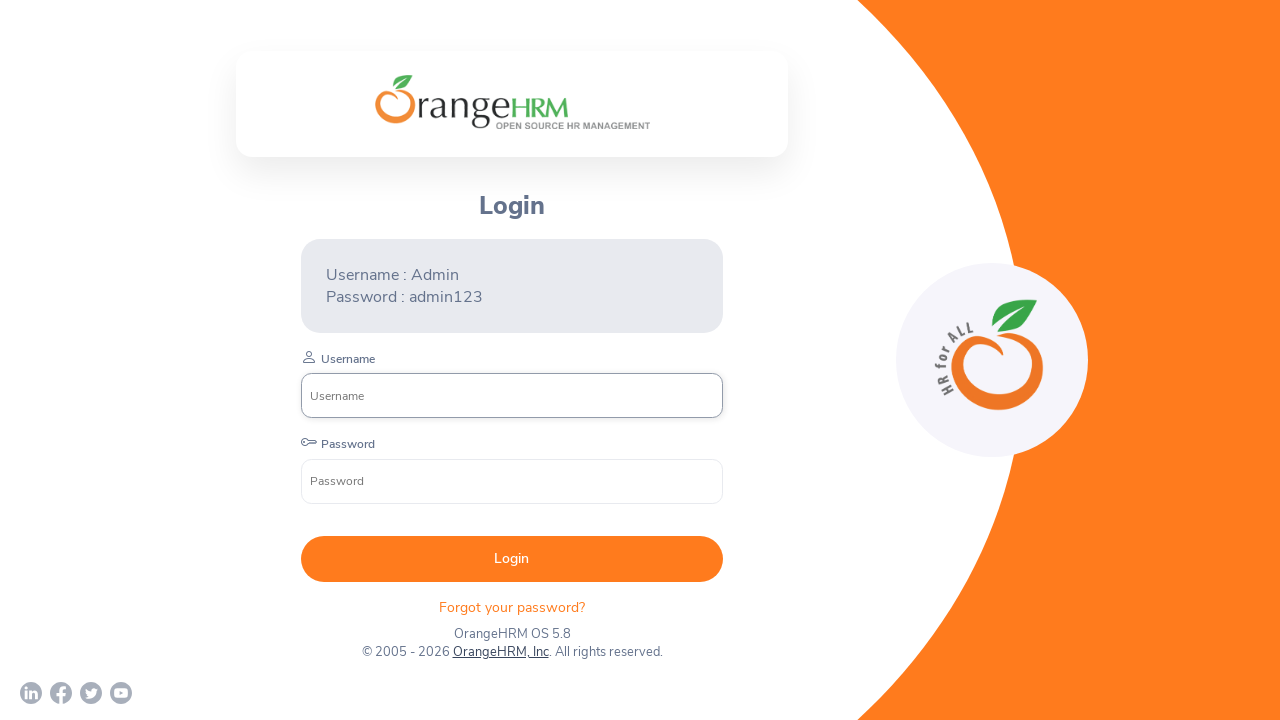

Verified that company logo is visible on OrangeHRM login page
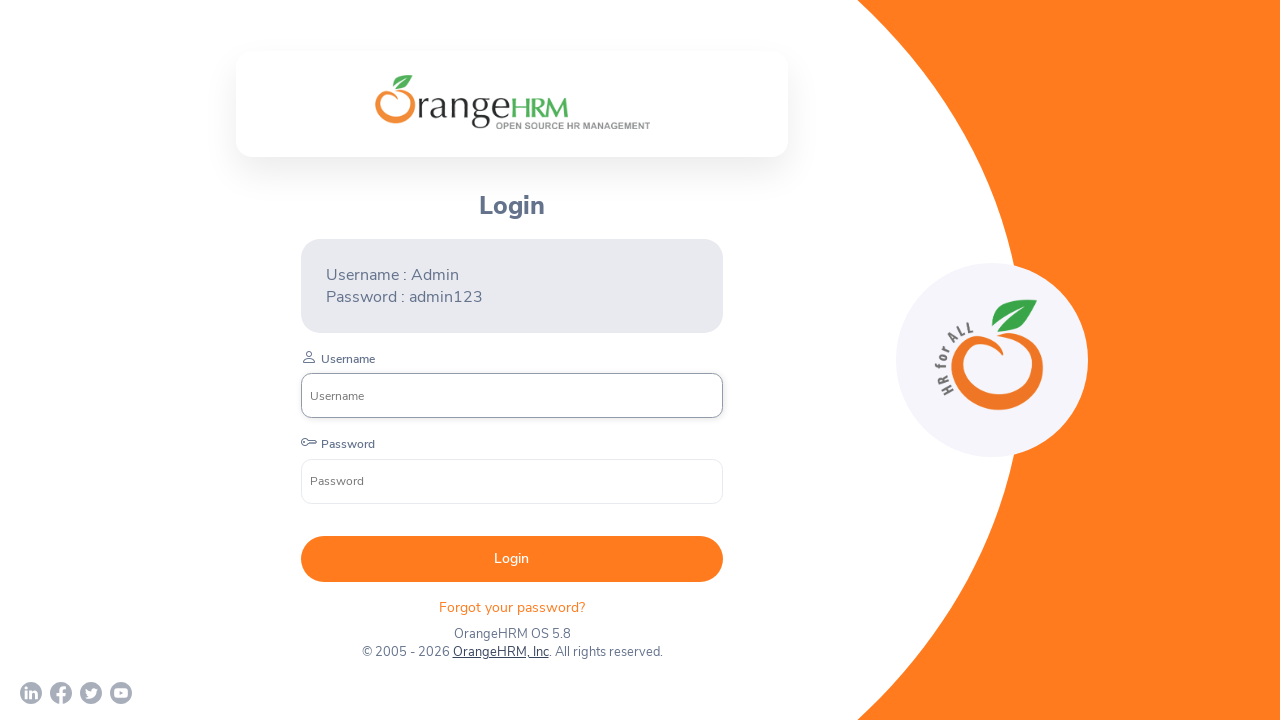

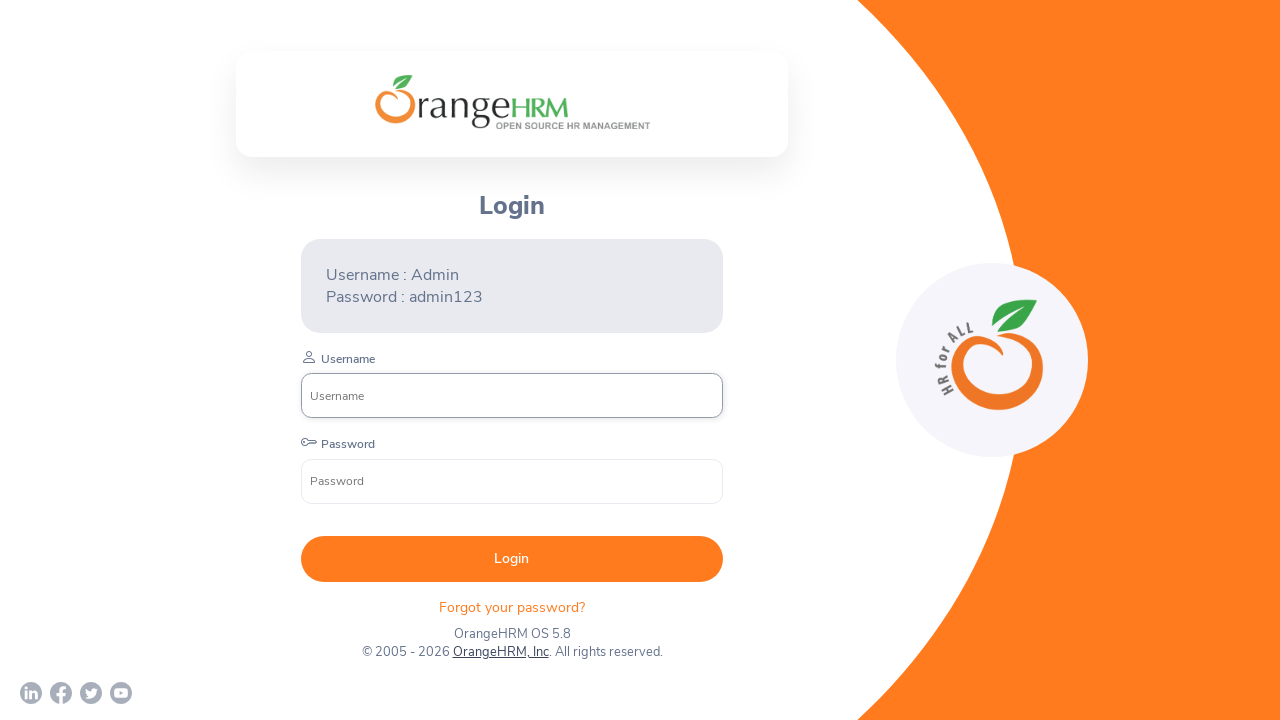